Navigates to the Miami State Attorney's Office Cyber Crimes glossary page and verifies it loads successfully.

Starting URL: https://miamisao.com/our-work/cyber-crimes-unit/glossary-of-terms-cyber-crimes/

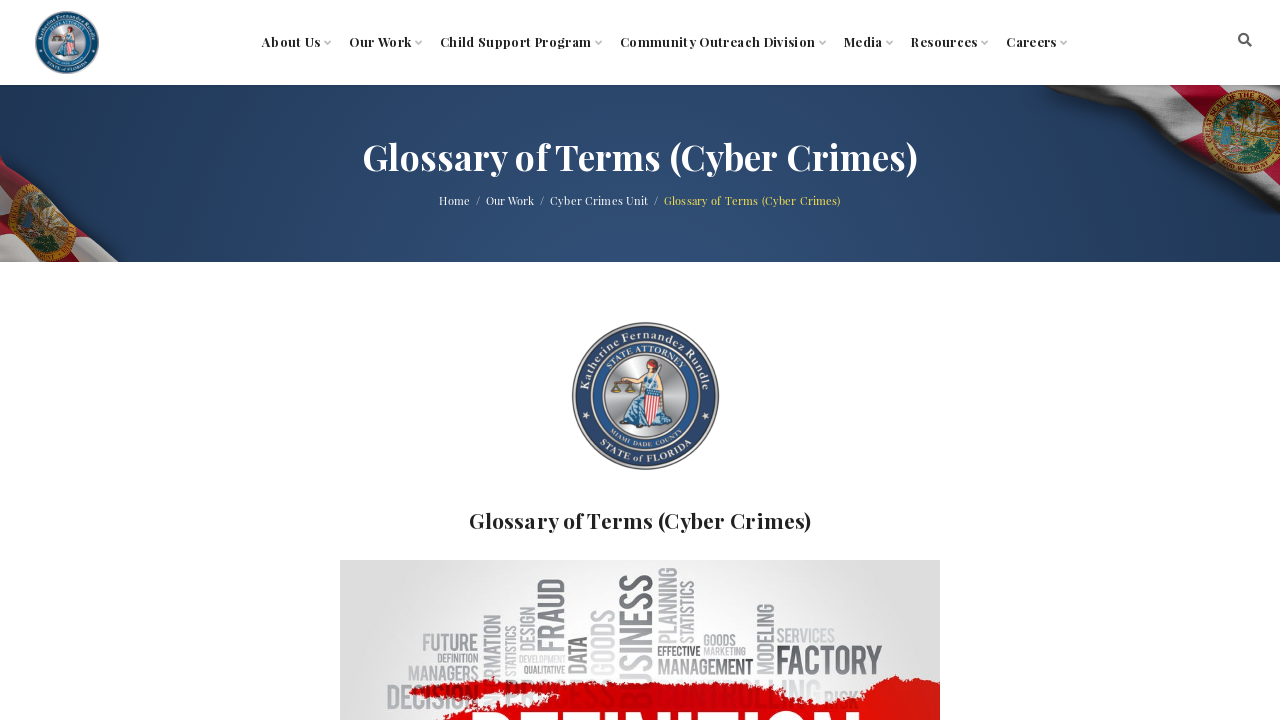

Navigated to Miami State Attorney's Office Cyber Crimes glossary page
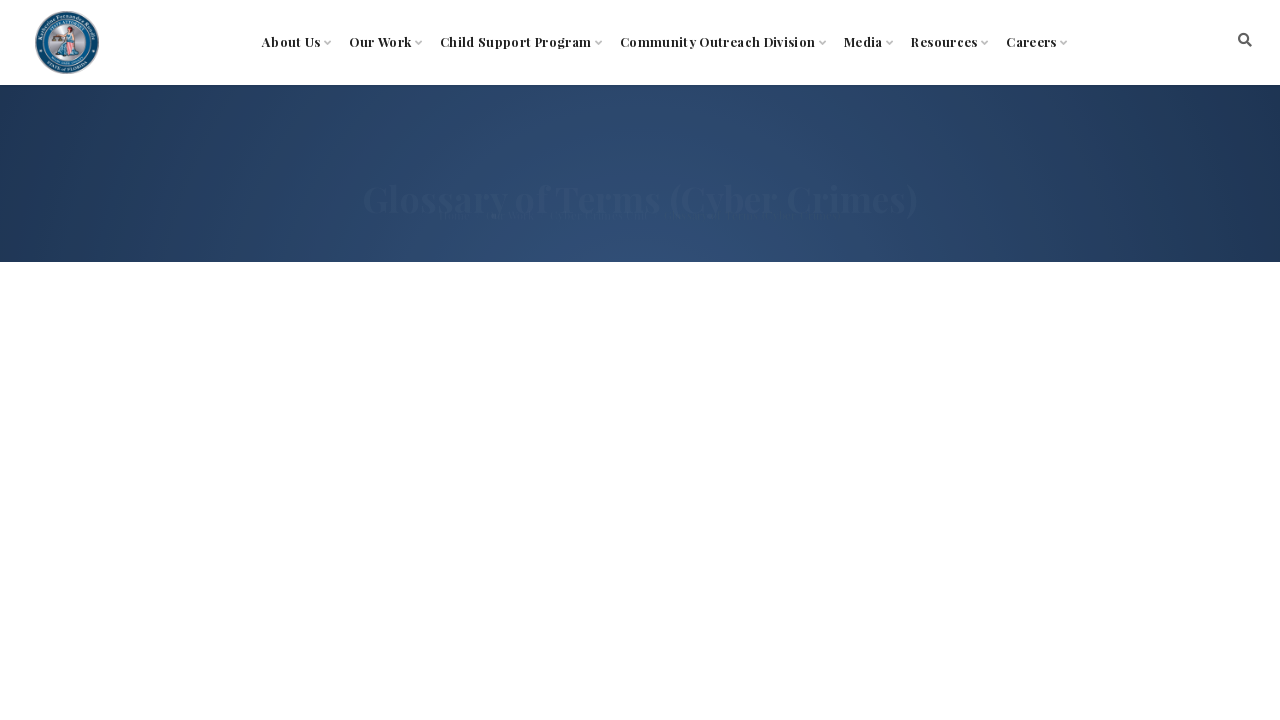

Page fully loaded (domcontentloaded)
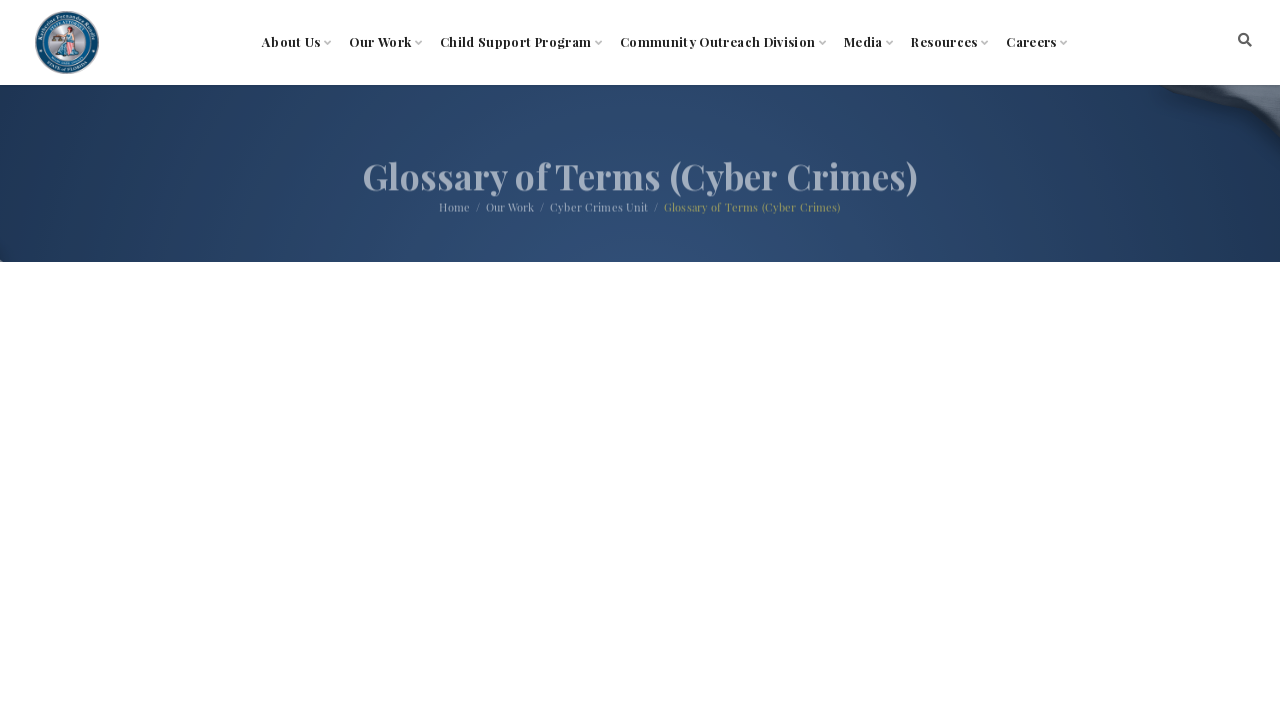

Verified page loaded successfully with non-empty title
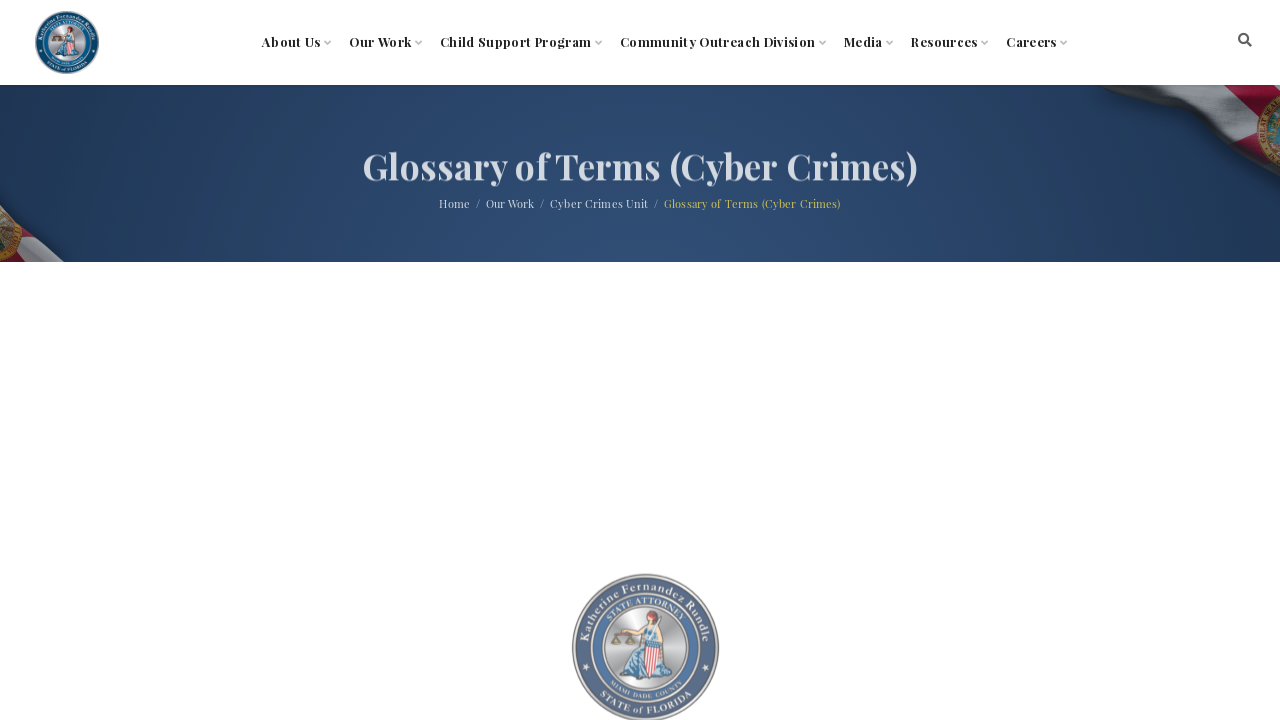

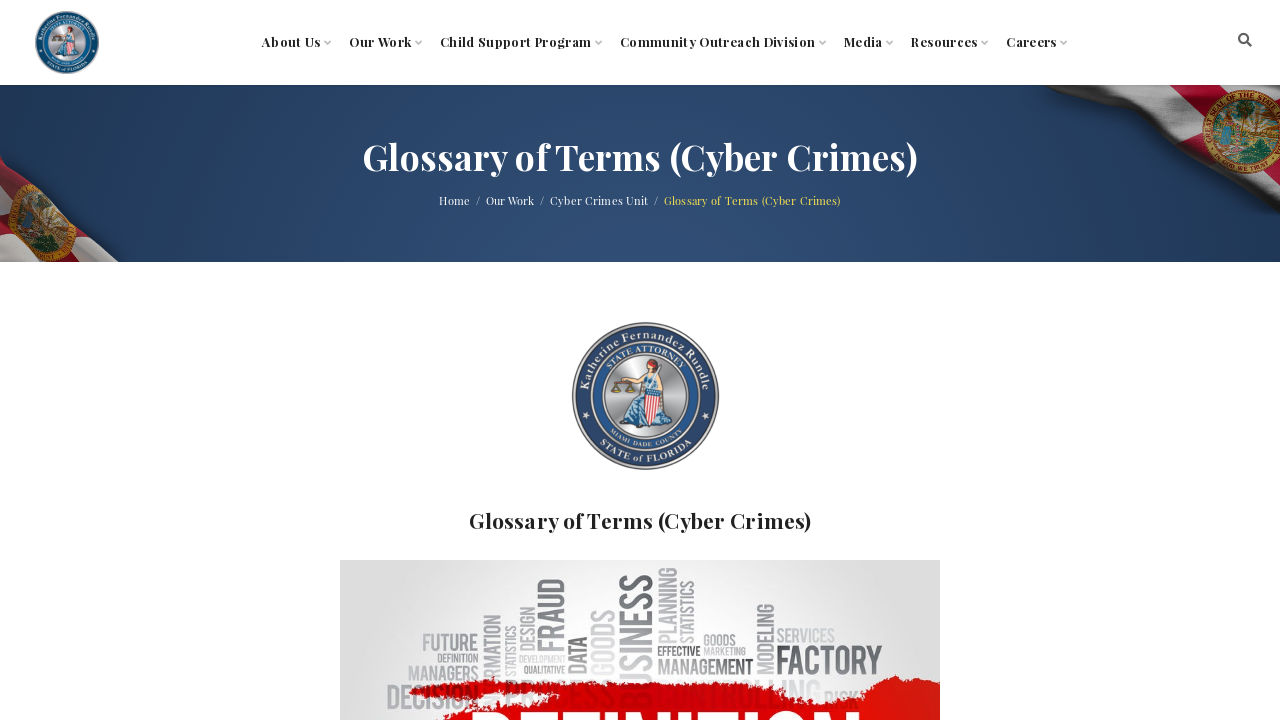